Tests drag and drop functionality within an iframe by dragging an element from source to destination

Starting URL: https://jqueryui.com/droppable/

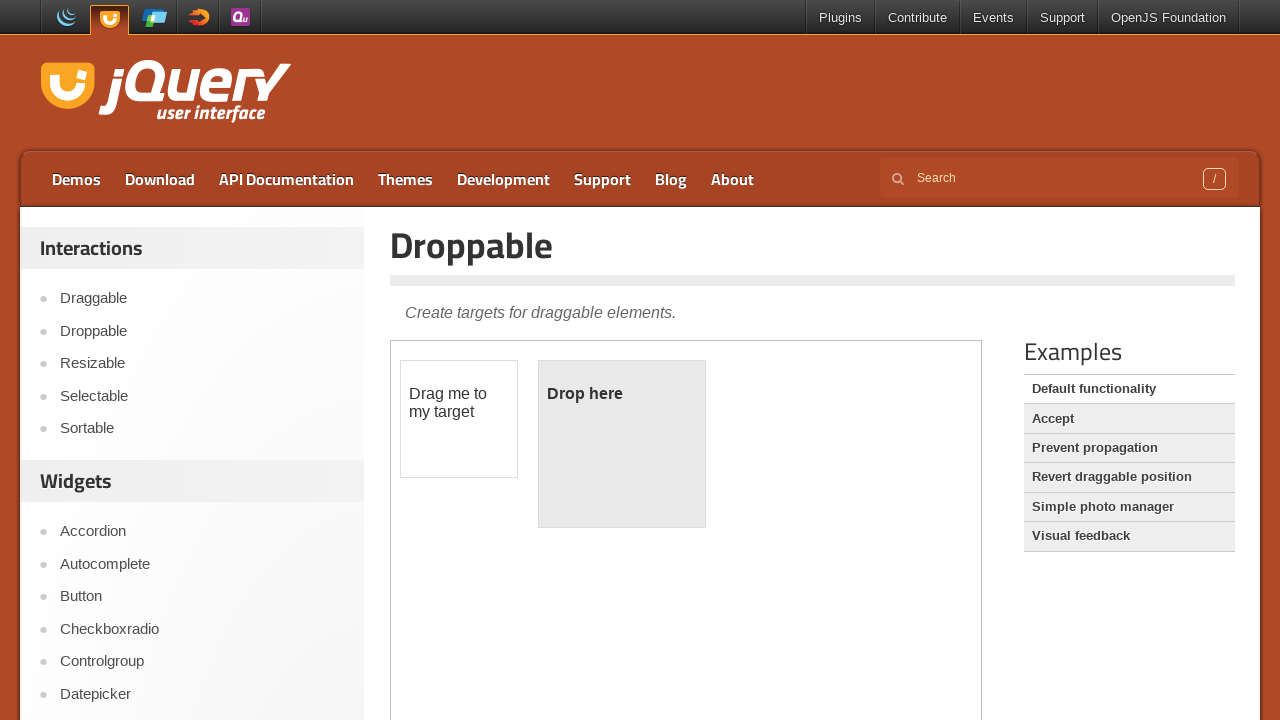

Located the demo iframe containing drag and drop functionality
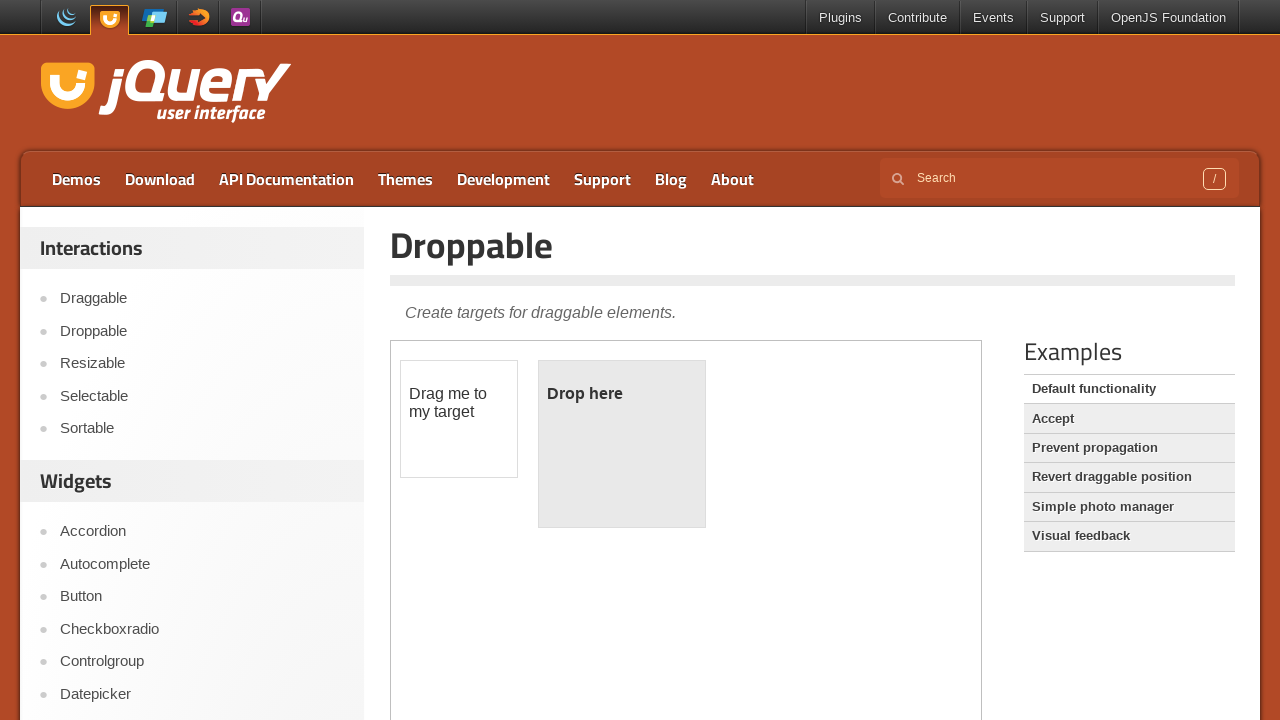

Located the draggable element within the iframe
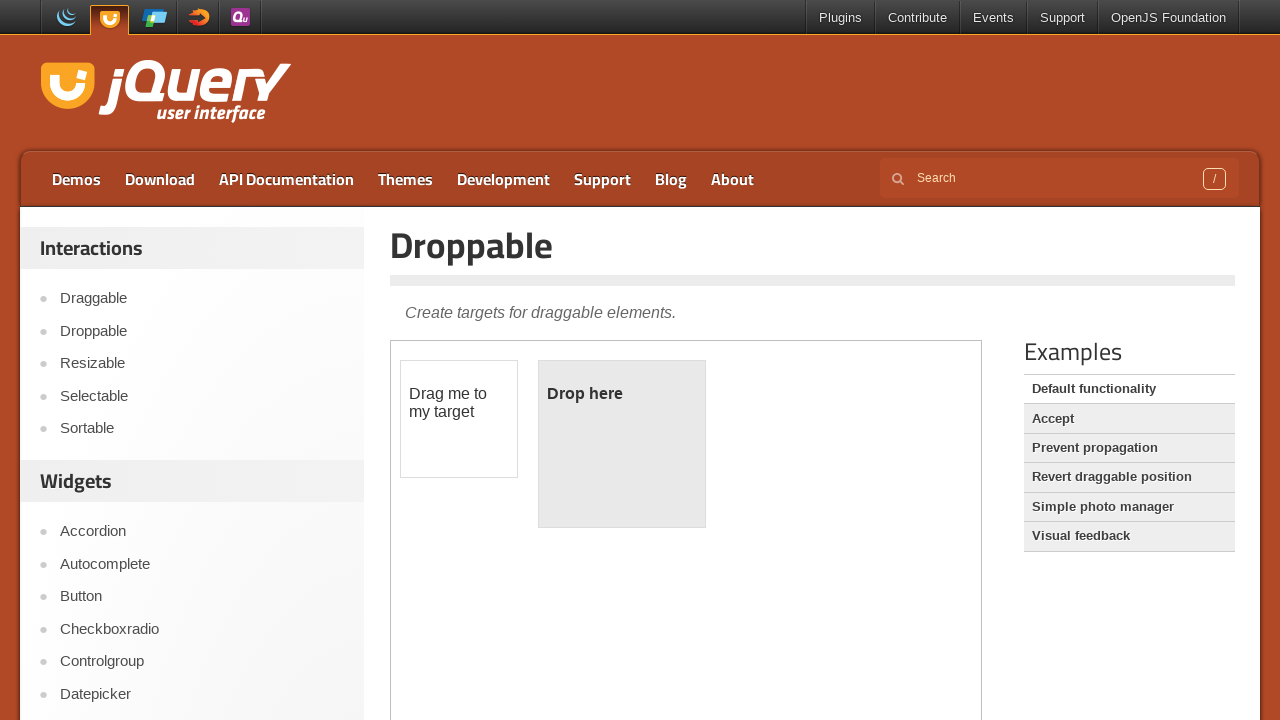

Located the droppable destination element within the iframe
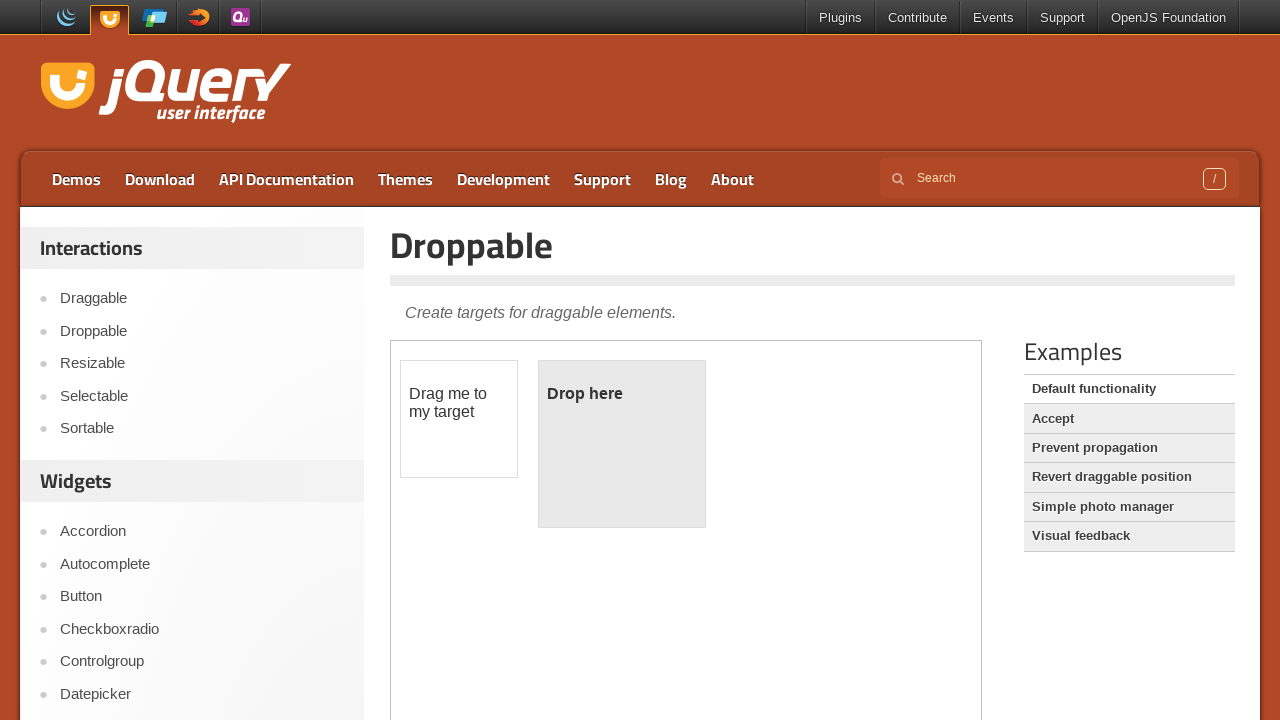

Clicked on the draggable element to focus it at (459, 419) on iframe.demo-frame >> internal:control=enter-frame >> #draggable
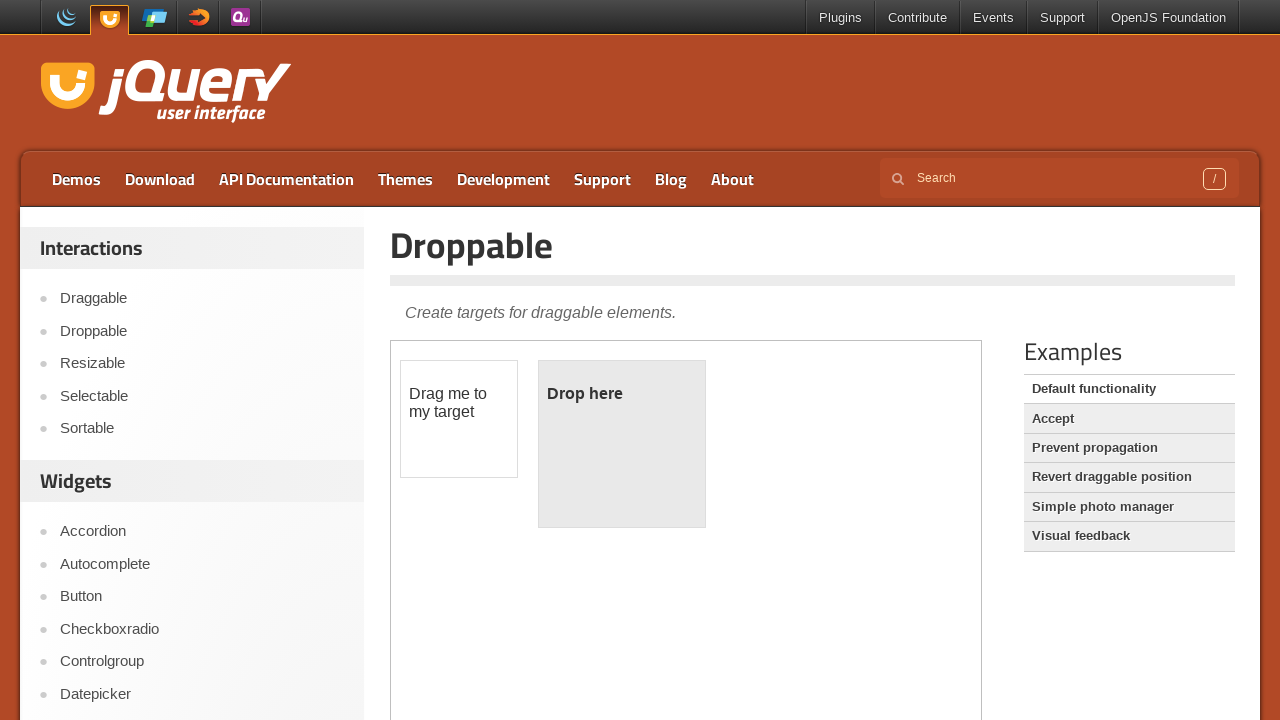

Dragged the element from source to droppable destination at (622, 444)
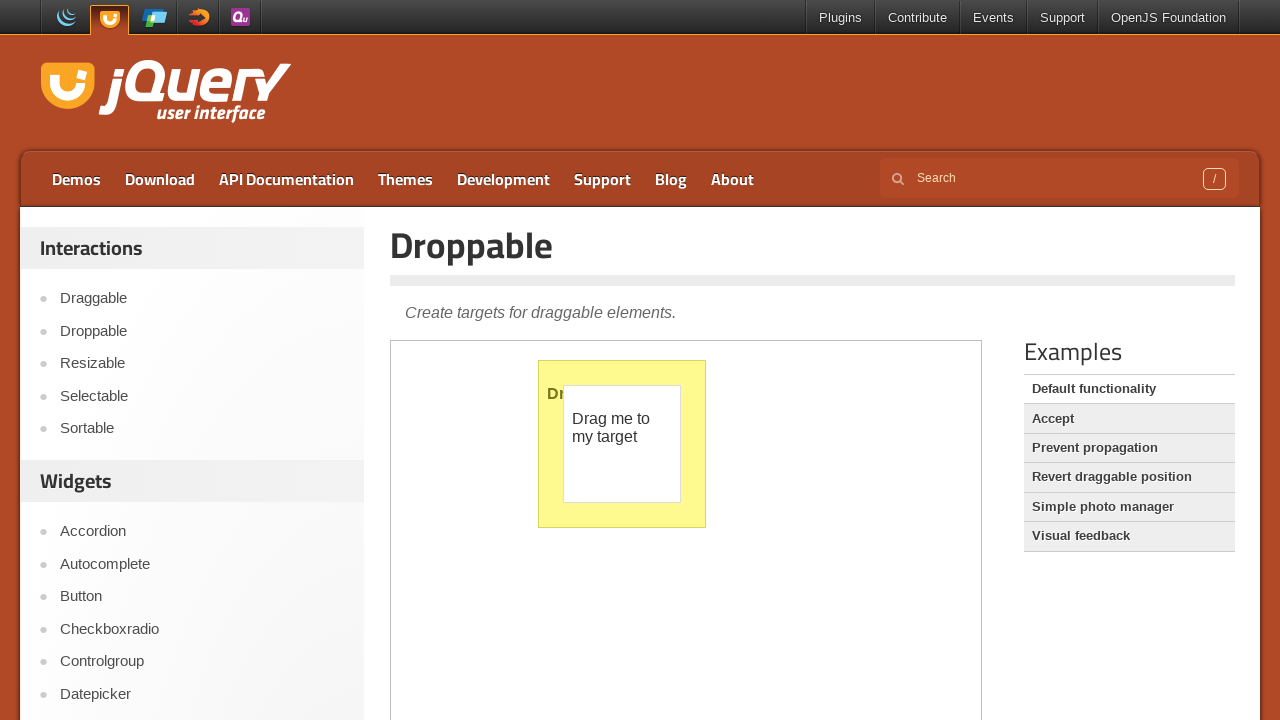

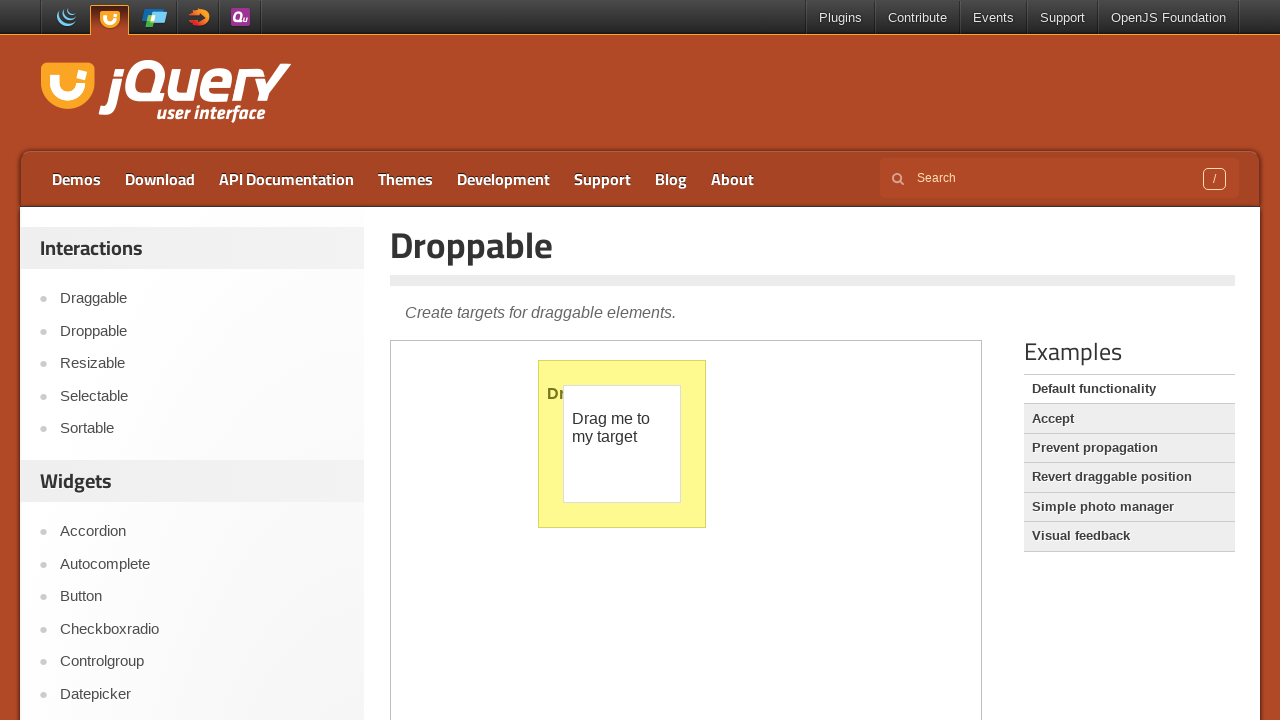